Navigates to a sample homepage and retrieves the page title and current URL

Starting URL: https://kristinek.github.io/site/index2.html

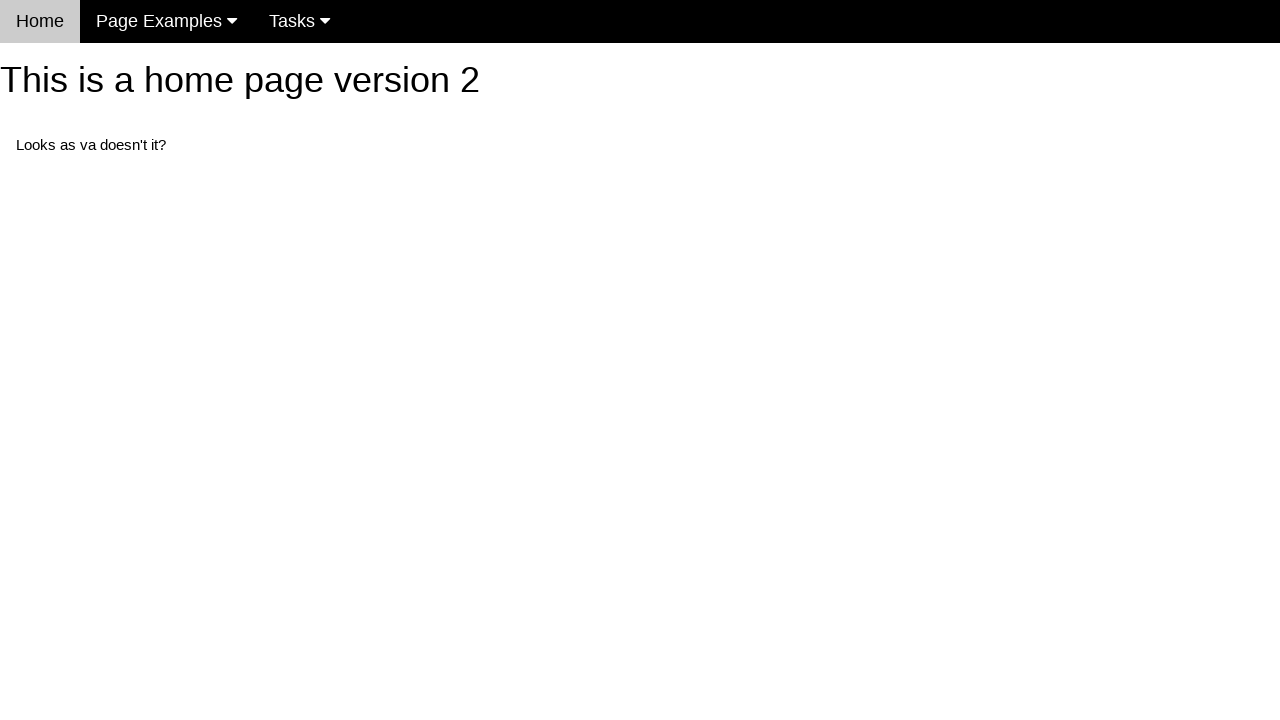

Navigated to https://kristinek.github.io/site/index2.html
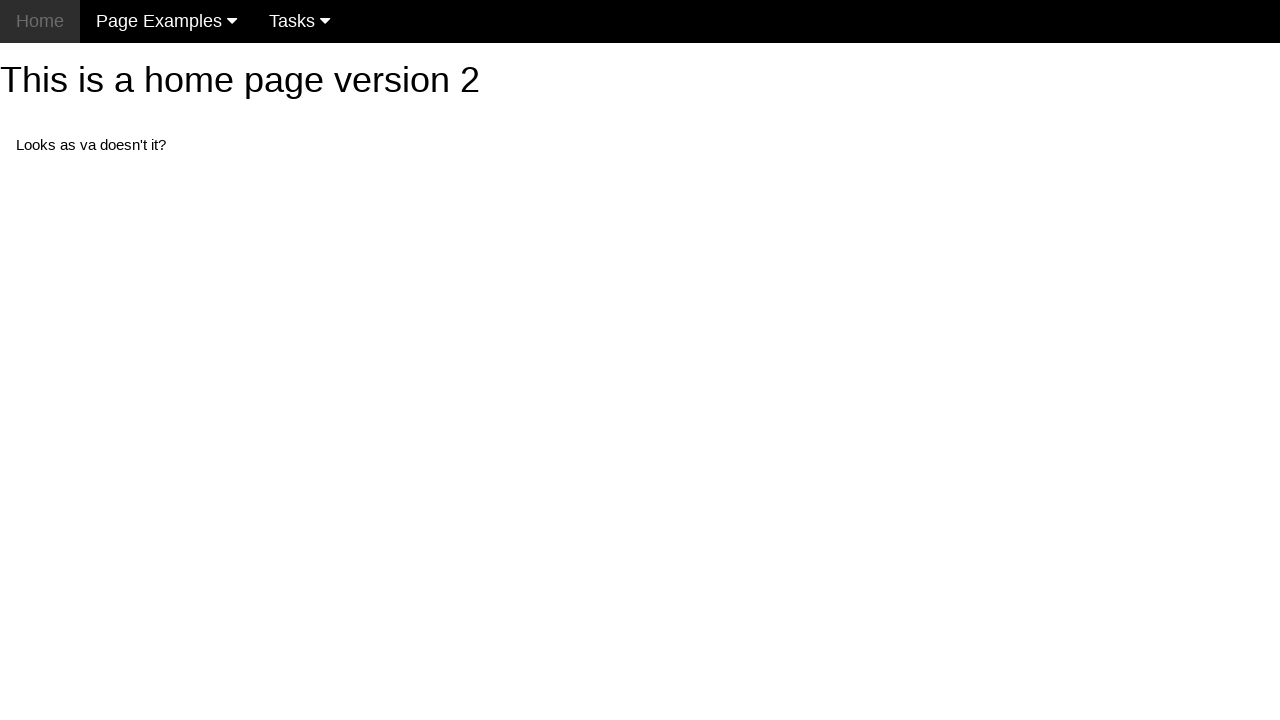

Retrieved page title
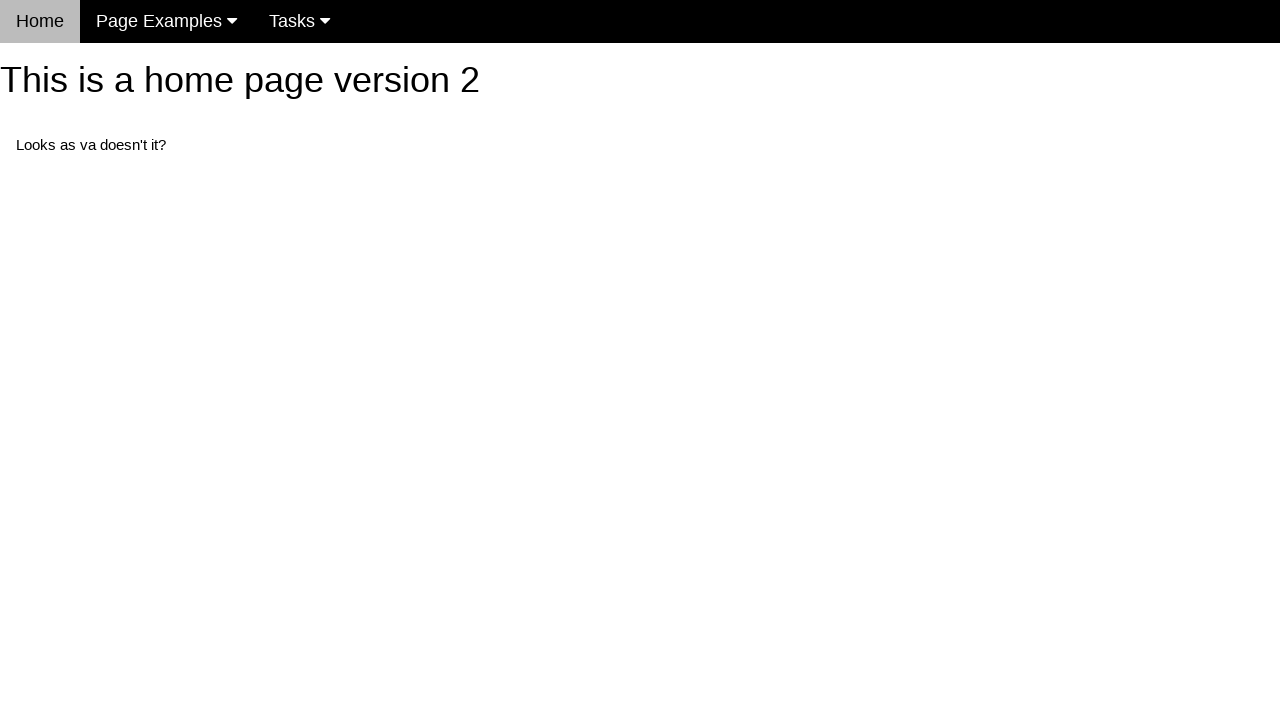

Retrieved current URL
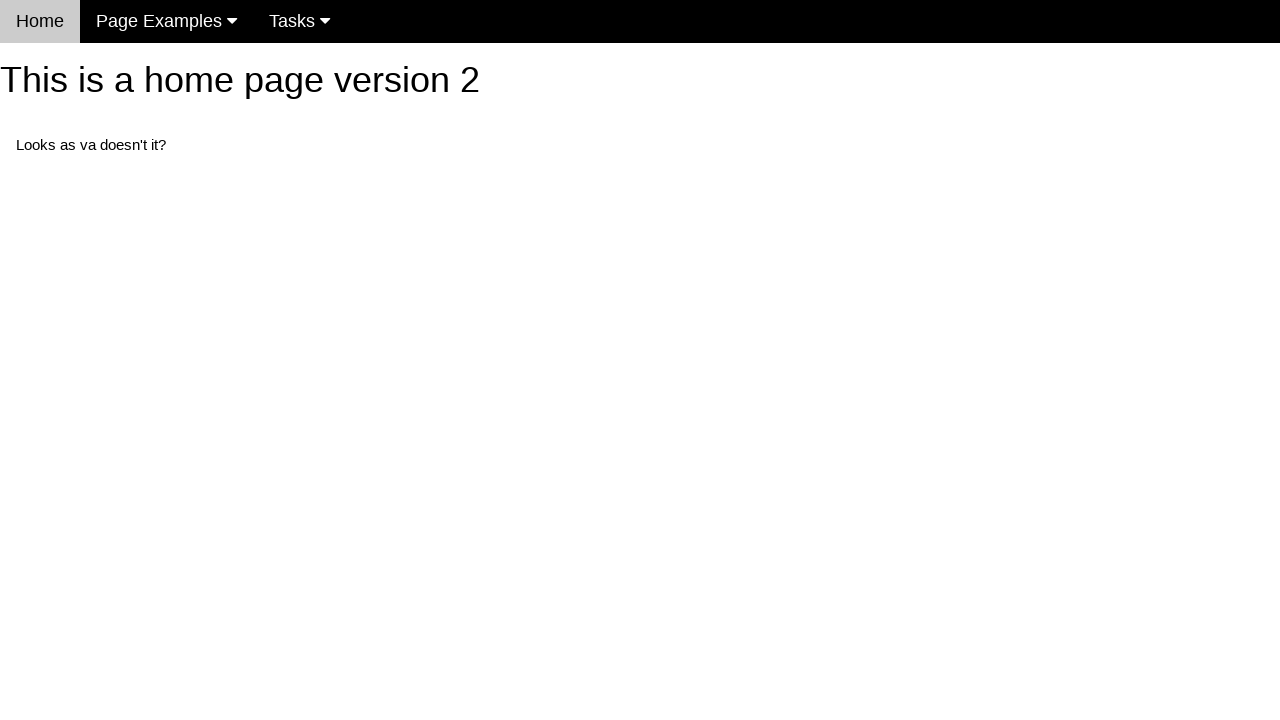

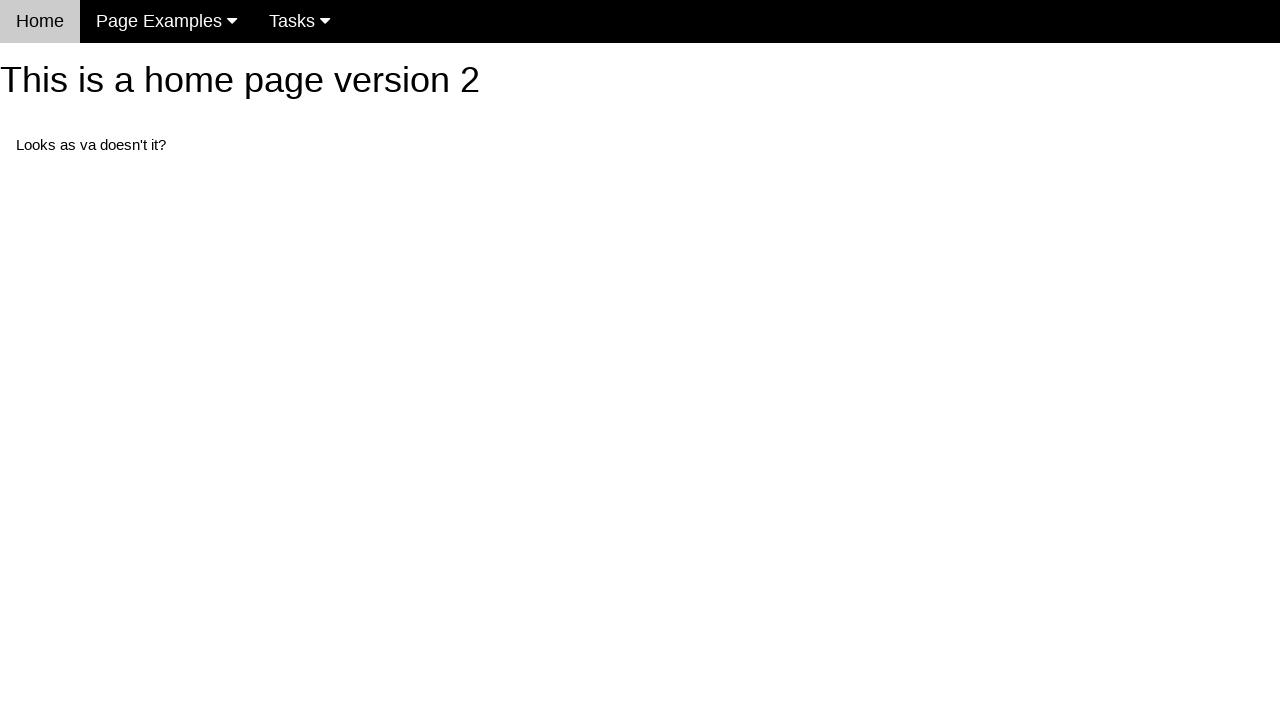